Tests triggering an AJAX request and waiting for the response to display

Starting URL: http://uitestingplayground.com/

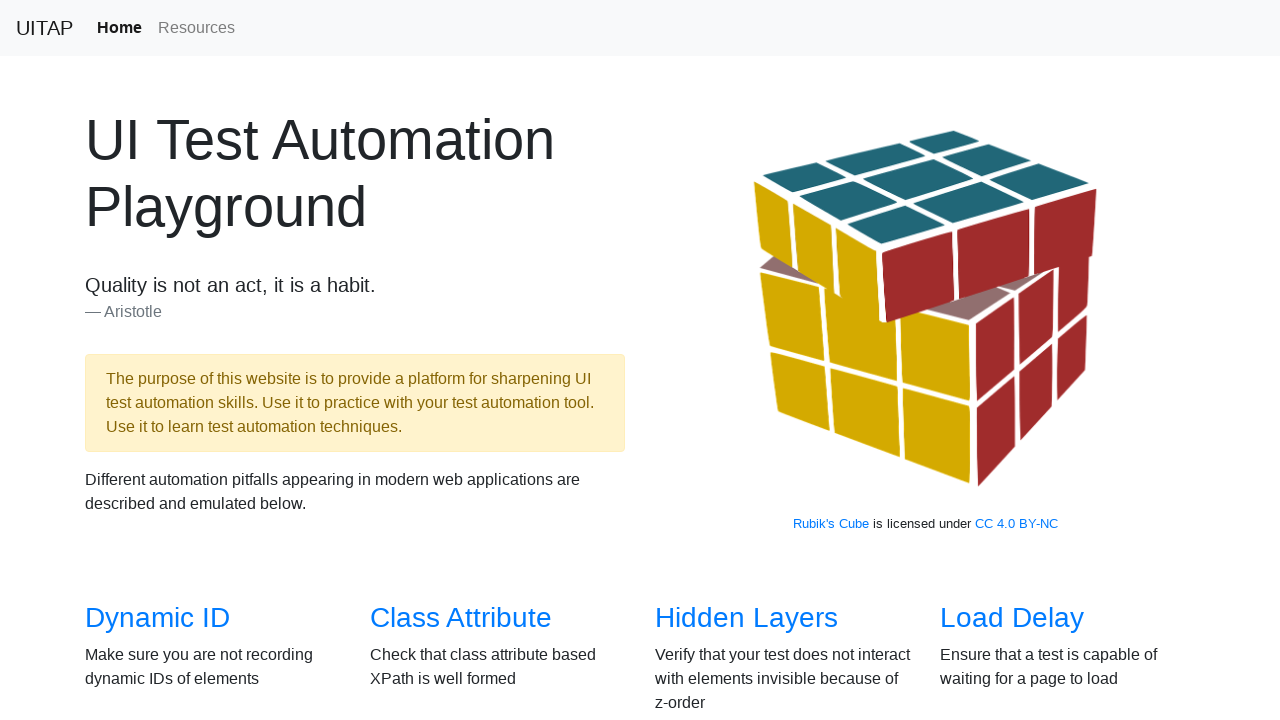

Navigated to UITestingPlayground homepage
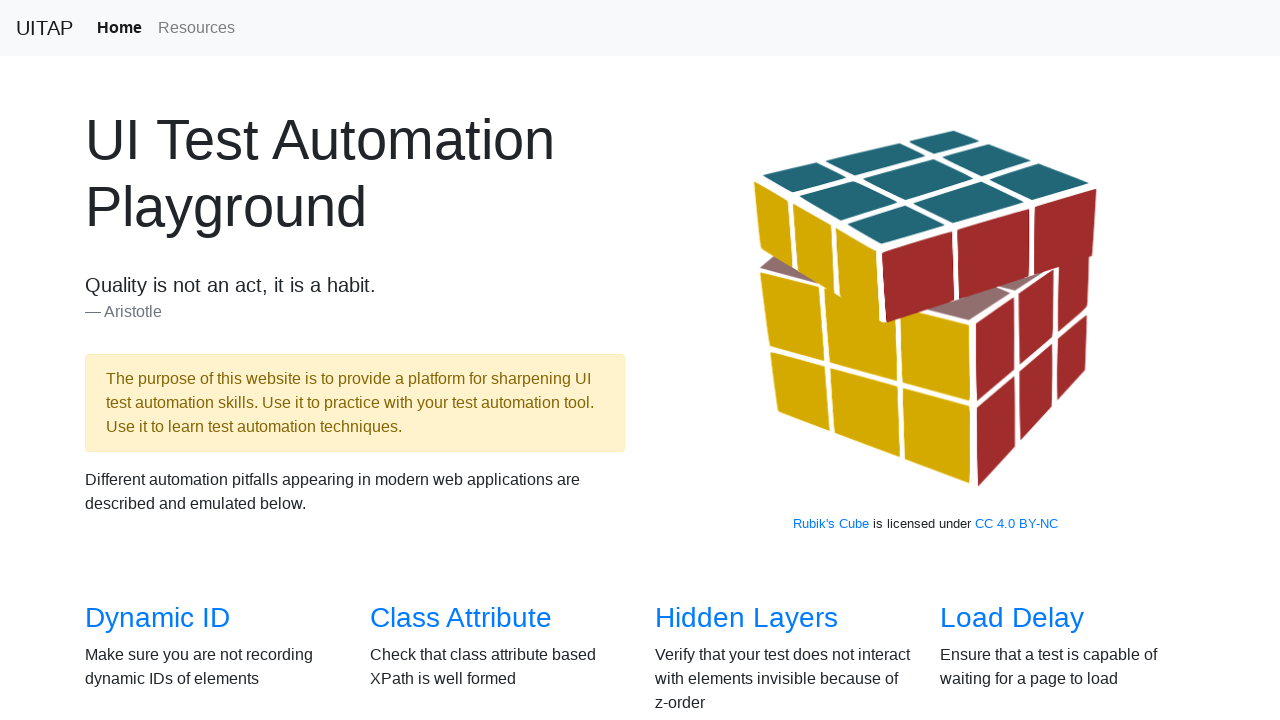

Clicked on AJAX Data link at (154, 360) on internal:role=link[name="AJAX Data"i]
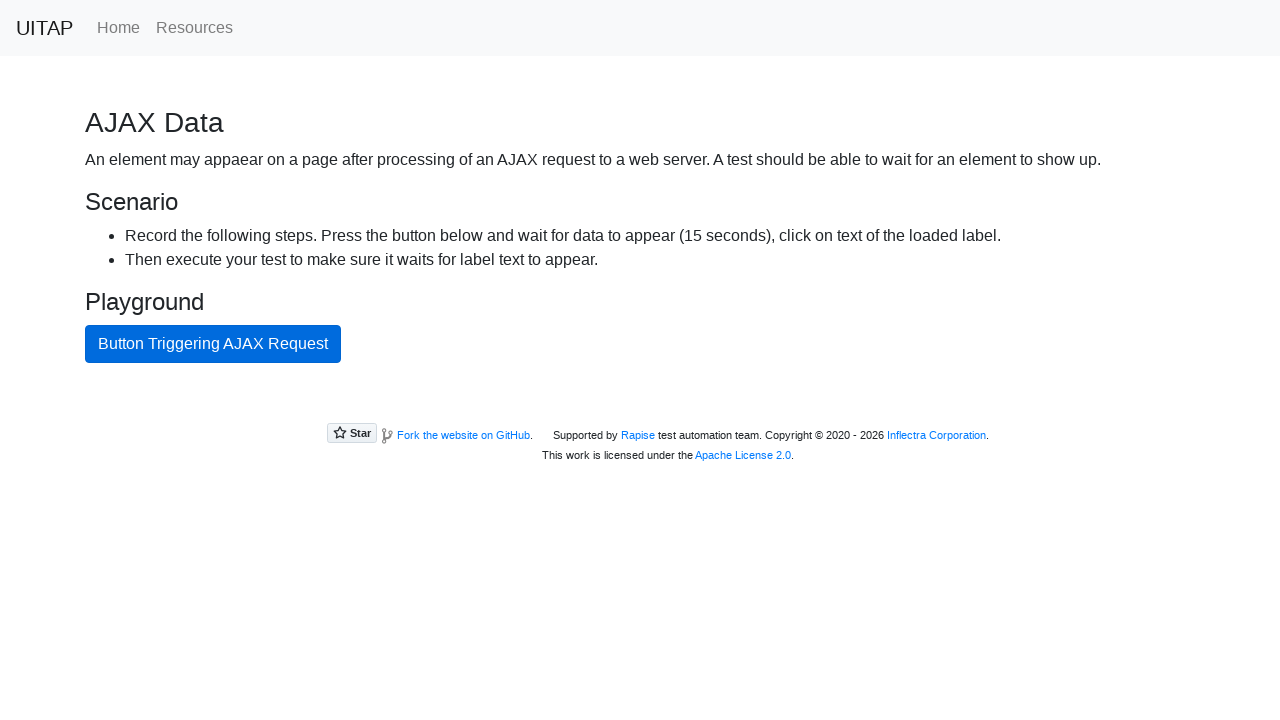

Clicked button that triggers AJAX request at (213, 344) on internal:role=button[name="Button Triggering AJAX Request"i]
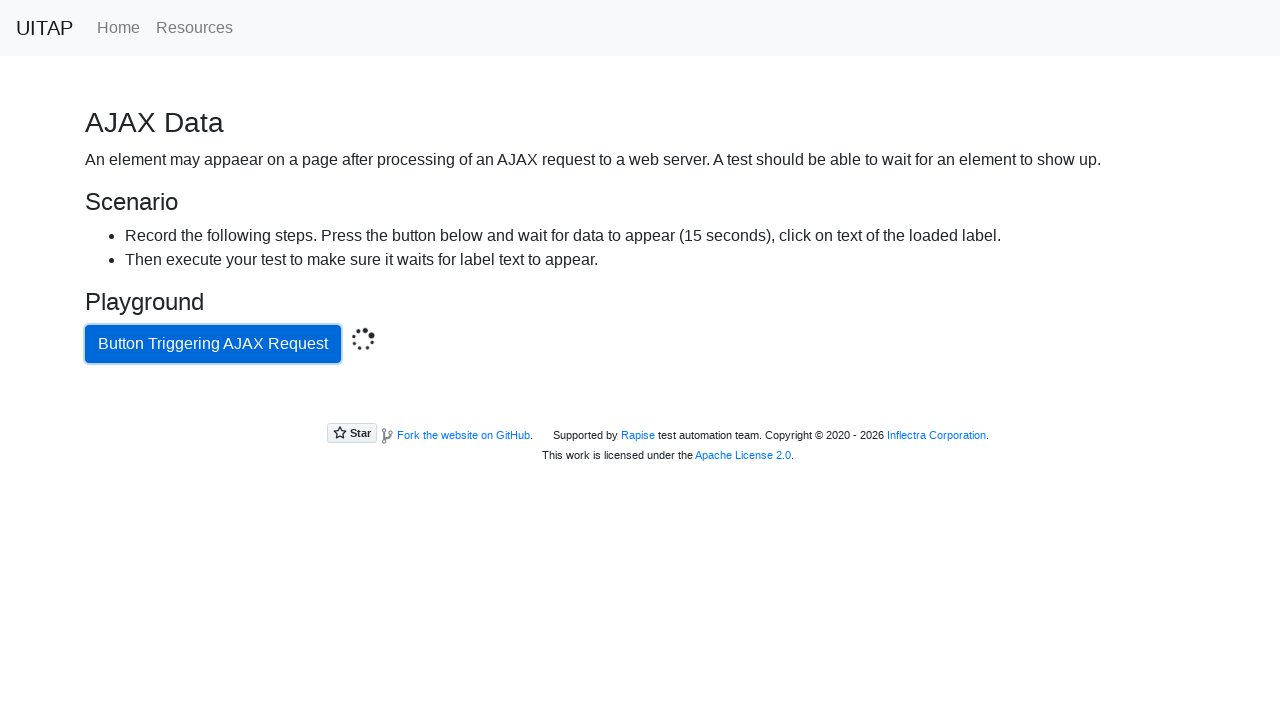

AJAX response paragraph appeared with success indicator
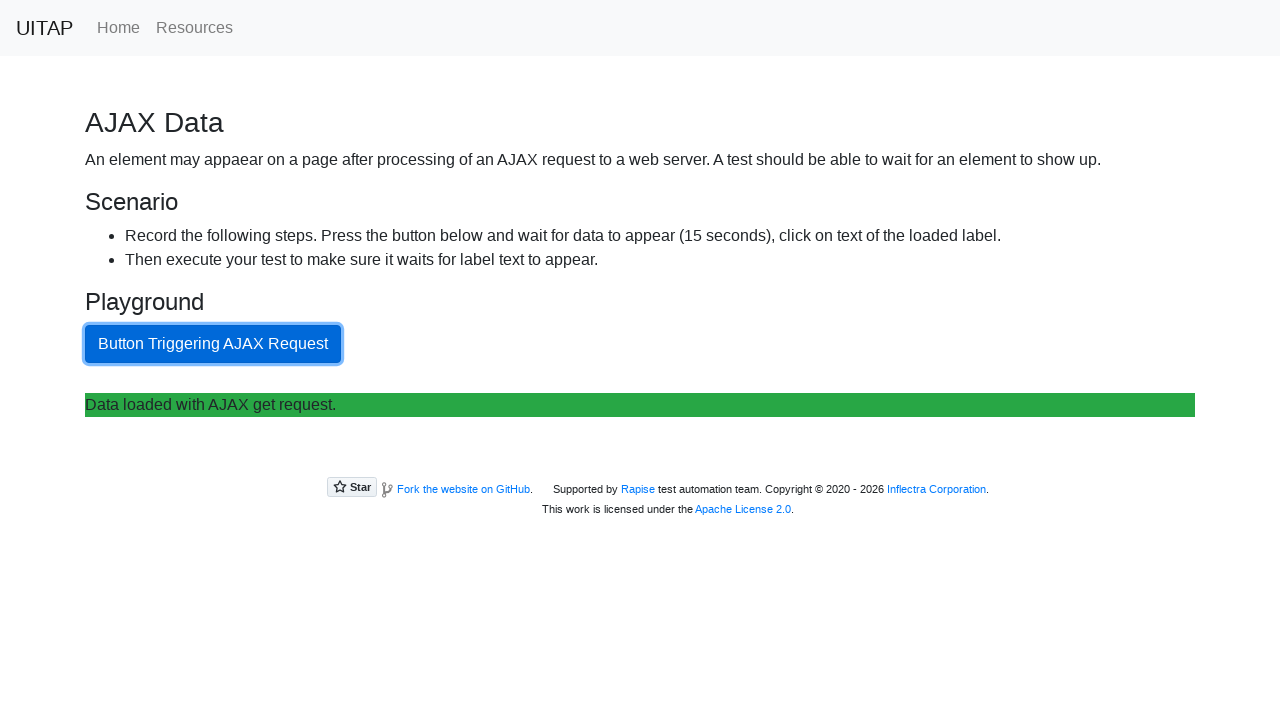

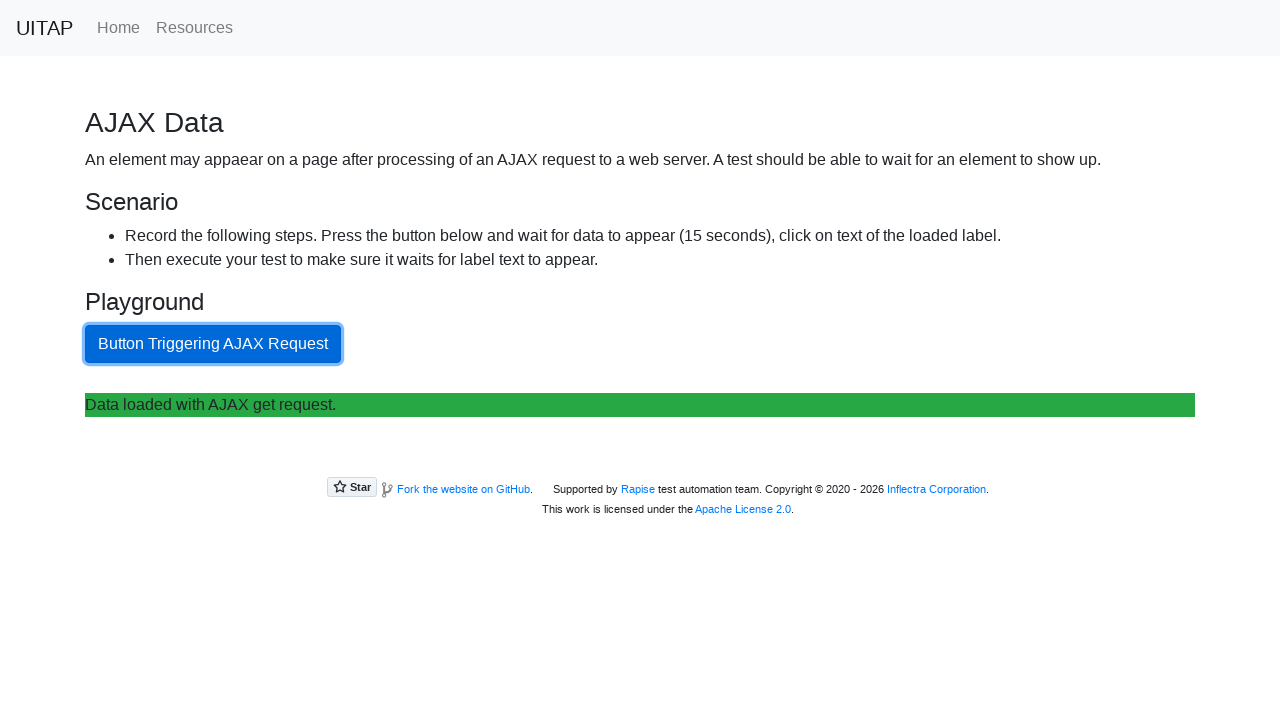